Tests drag and drop functionality by dragging element A to element B

Starting URL: https://the-internet.herokuapp.com/

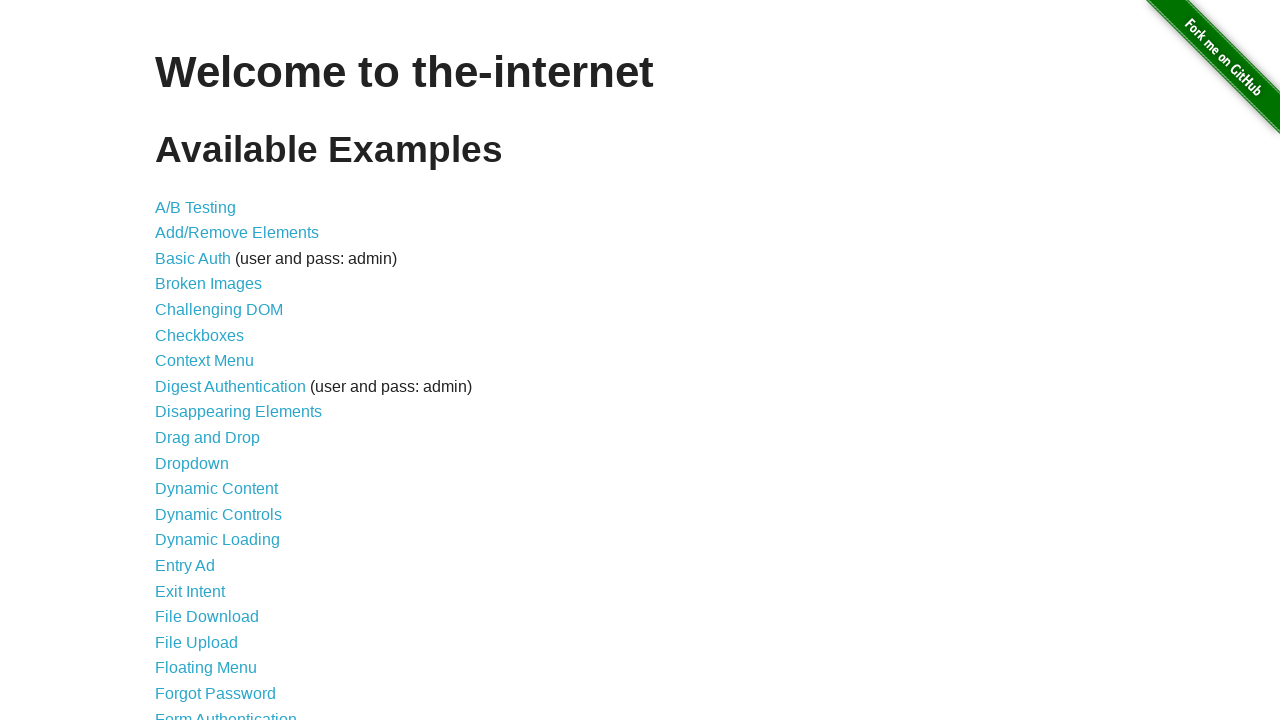

Clicked on drag and drop link at (208, 438) on a[href='/drag_and_drop']
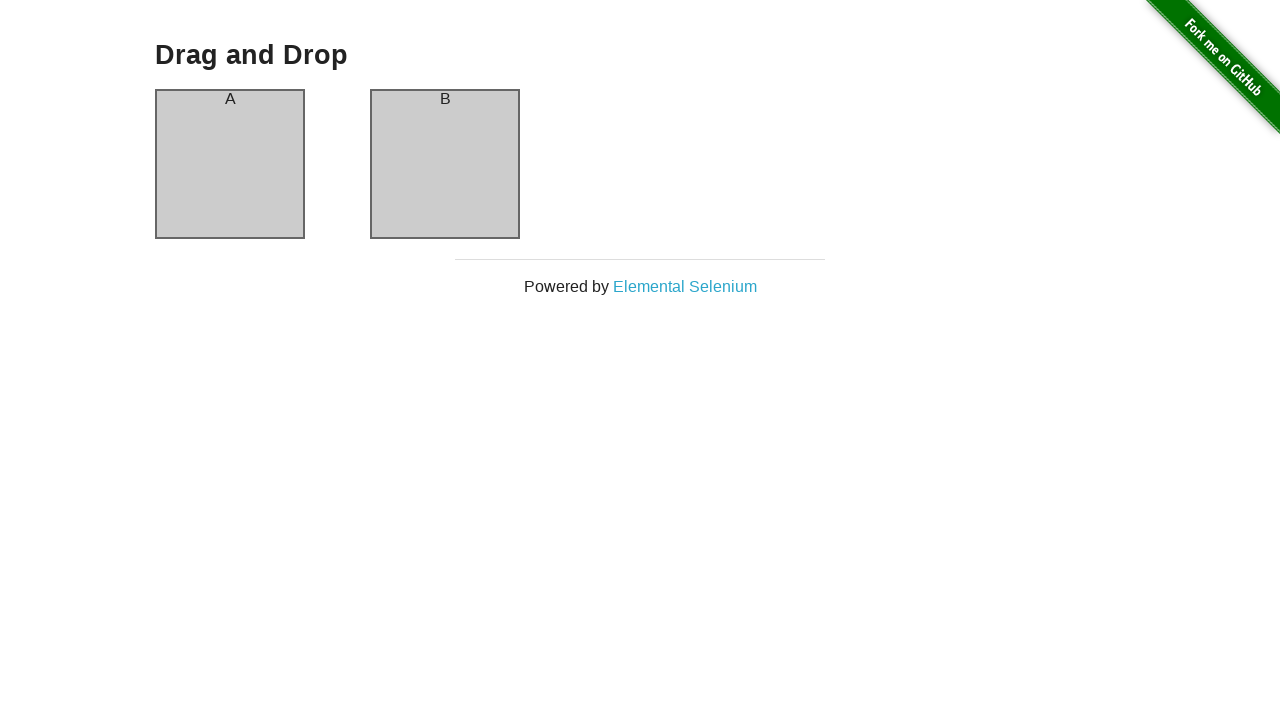

Column A element is ready
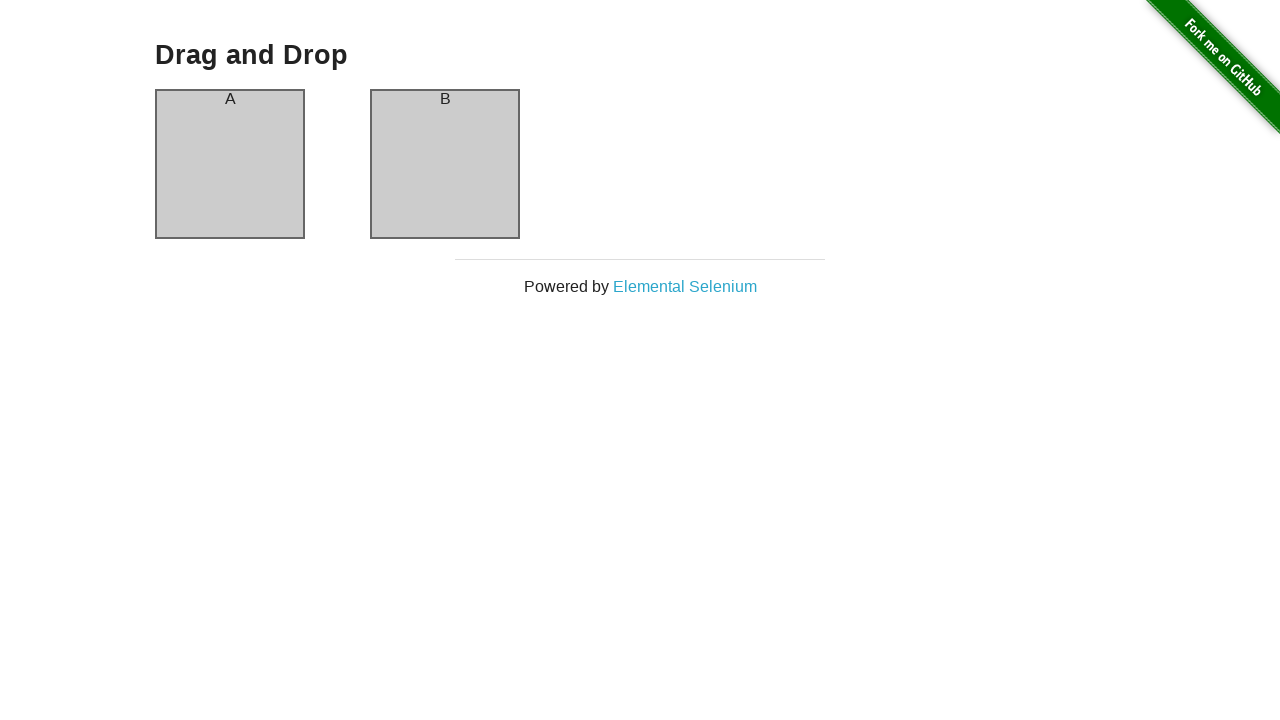

Column B element is ready
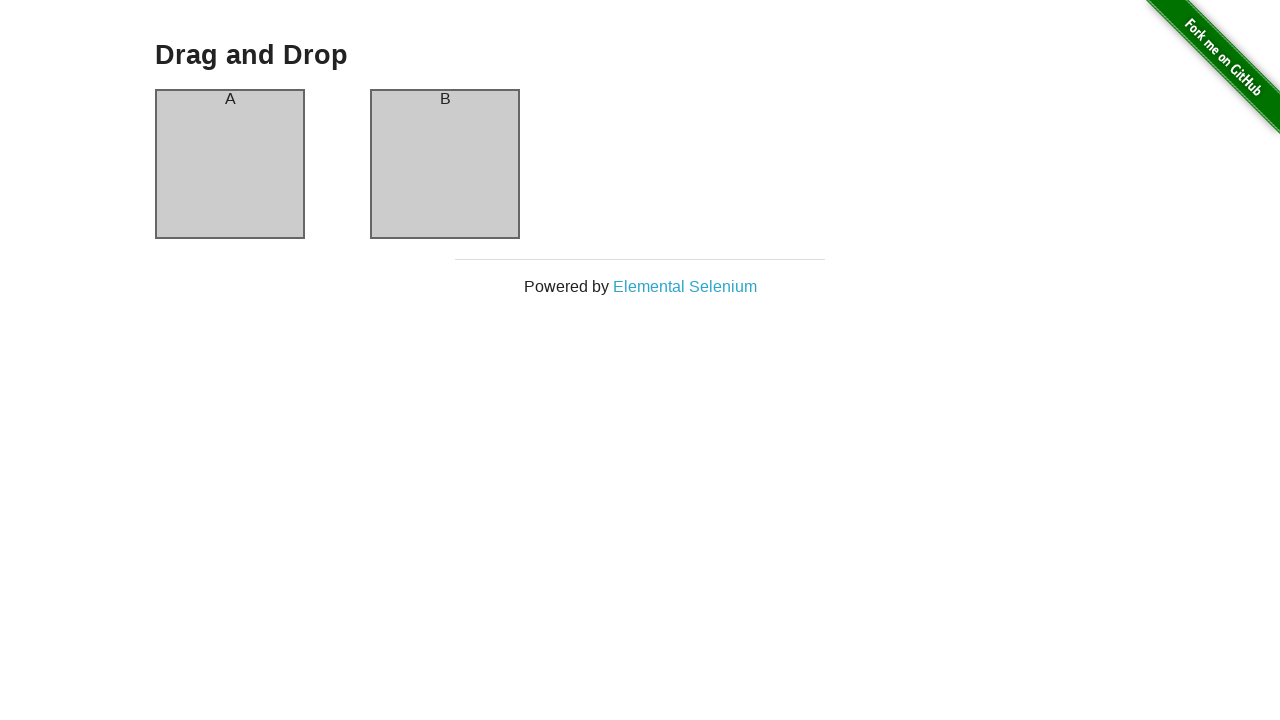

Dragged element A onto element B at (445, 164)
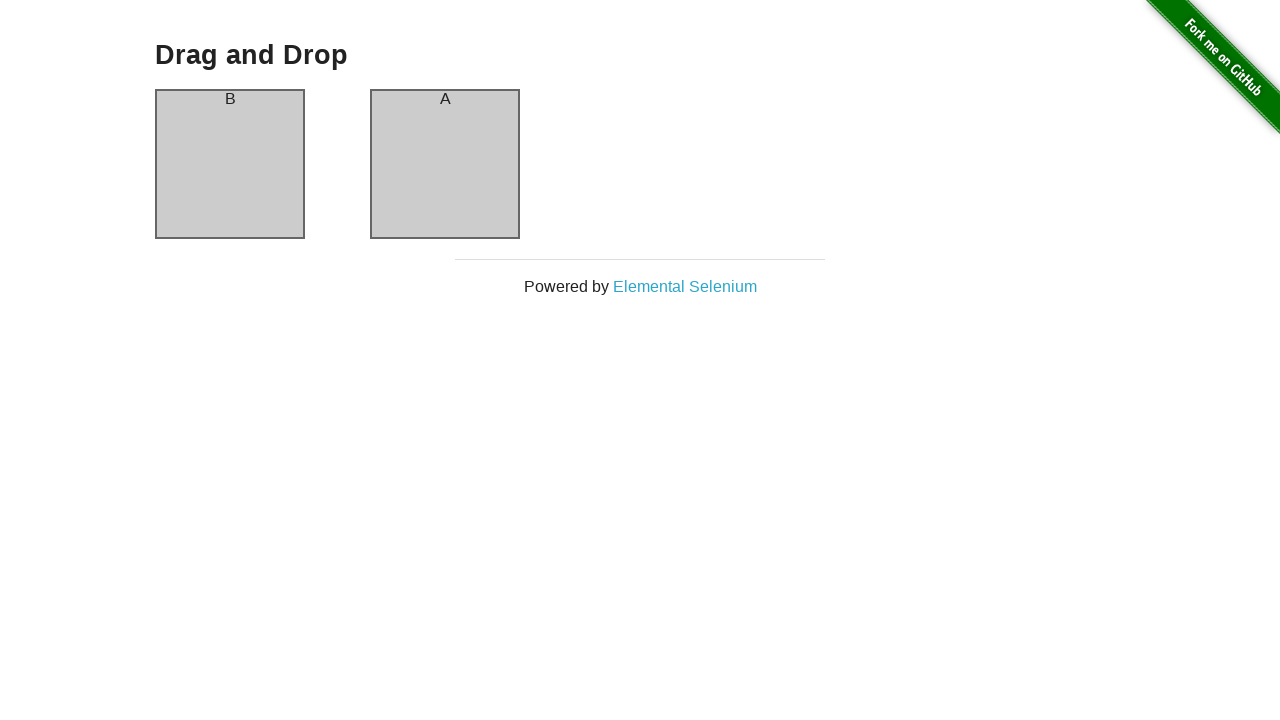

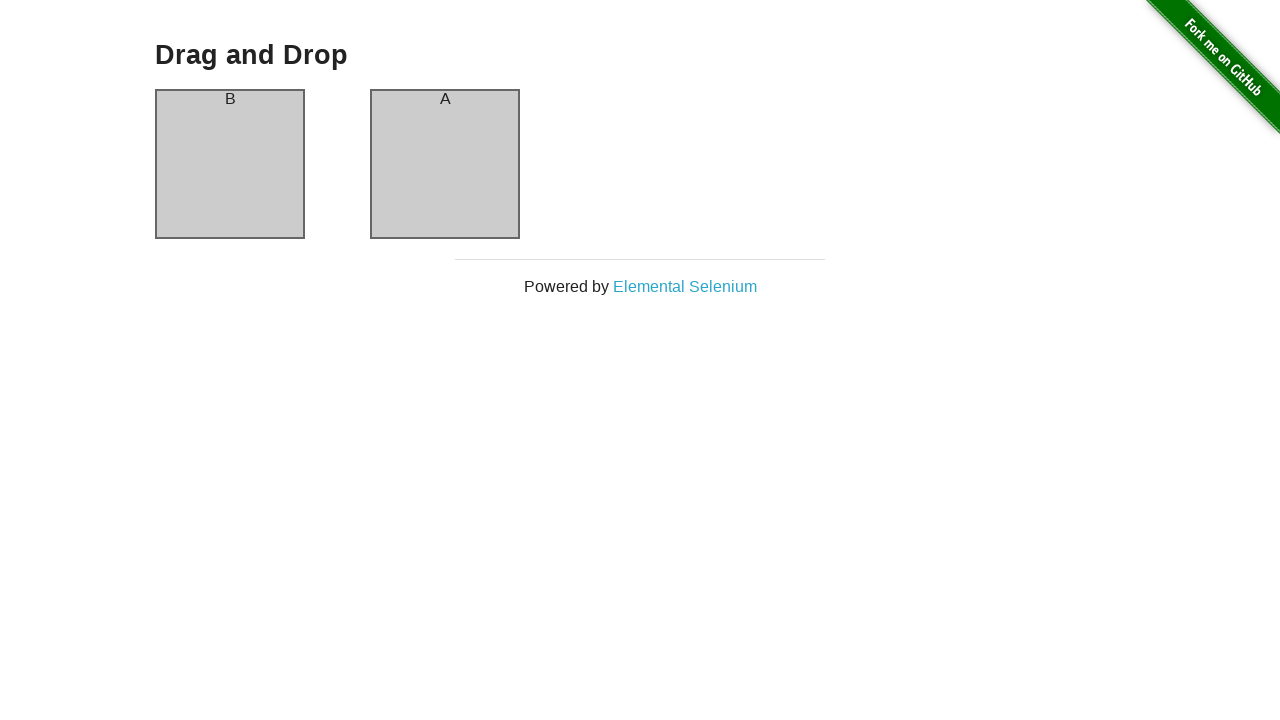